Navigates to Yahoo Japan desktop homepage and verifies the URL is correct

Starting URL: https://www.yahoo.co.jp/

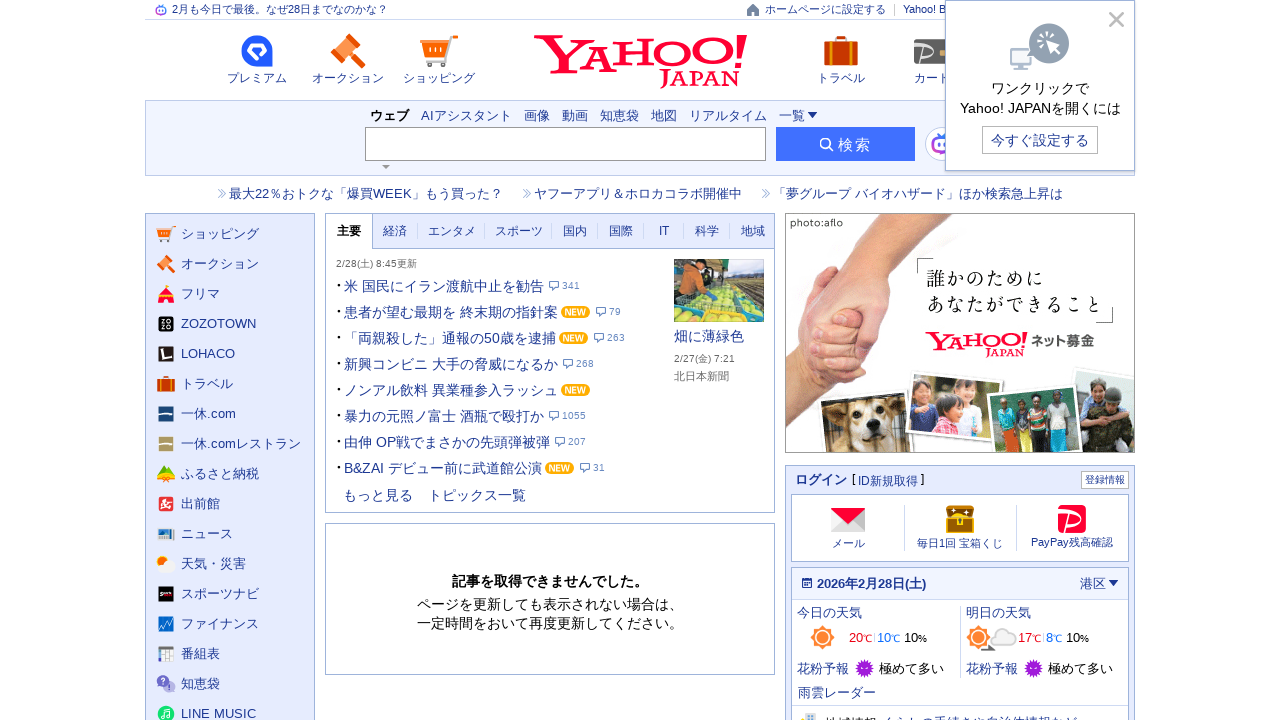

Navigated to Yahoo Japan desktop homepage
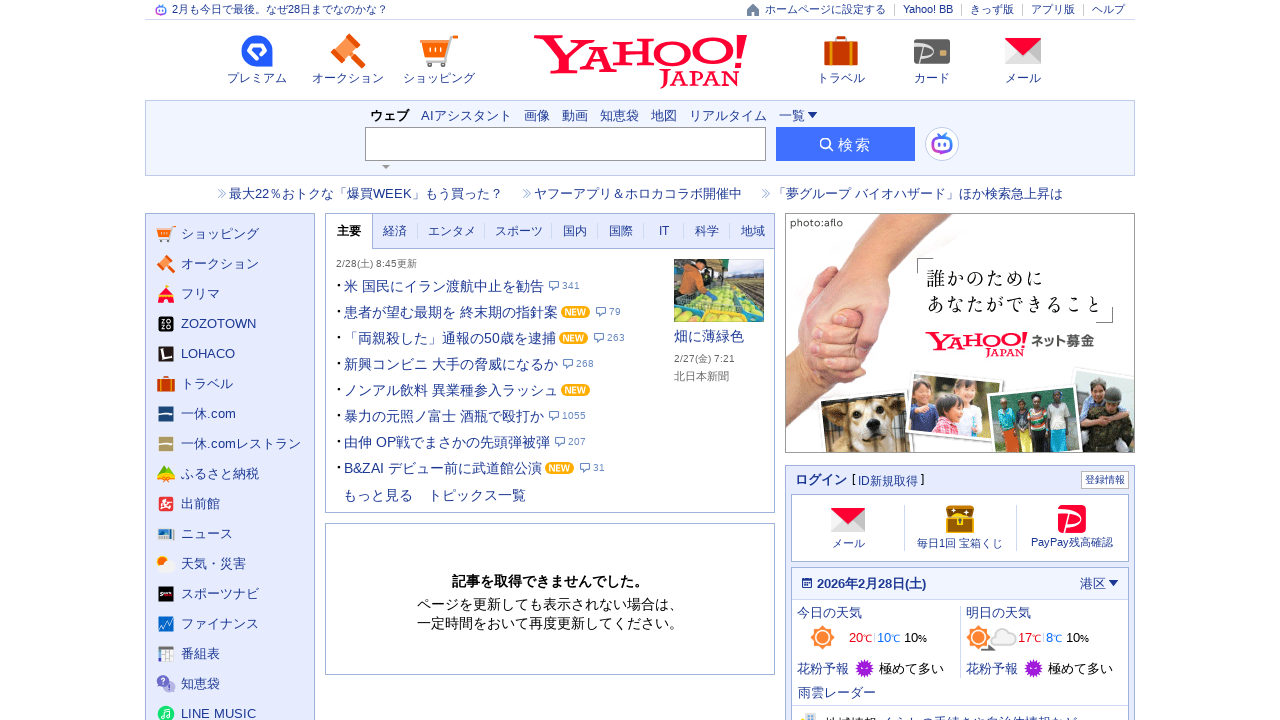

Verified URL is correct: https://www.yahoo.co.jp/
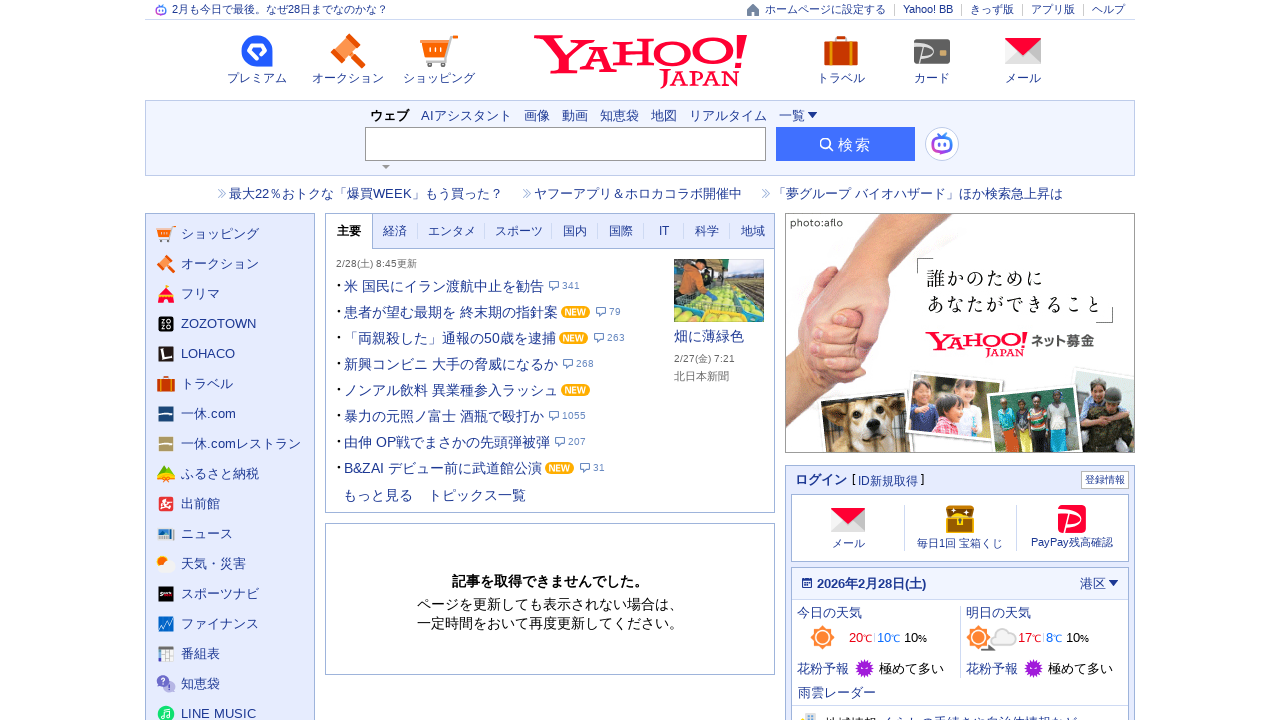

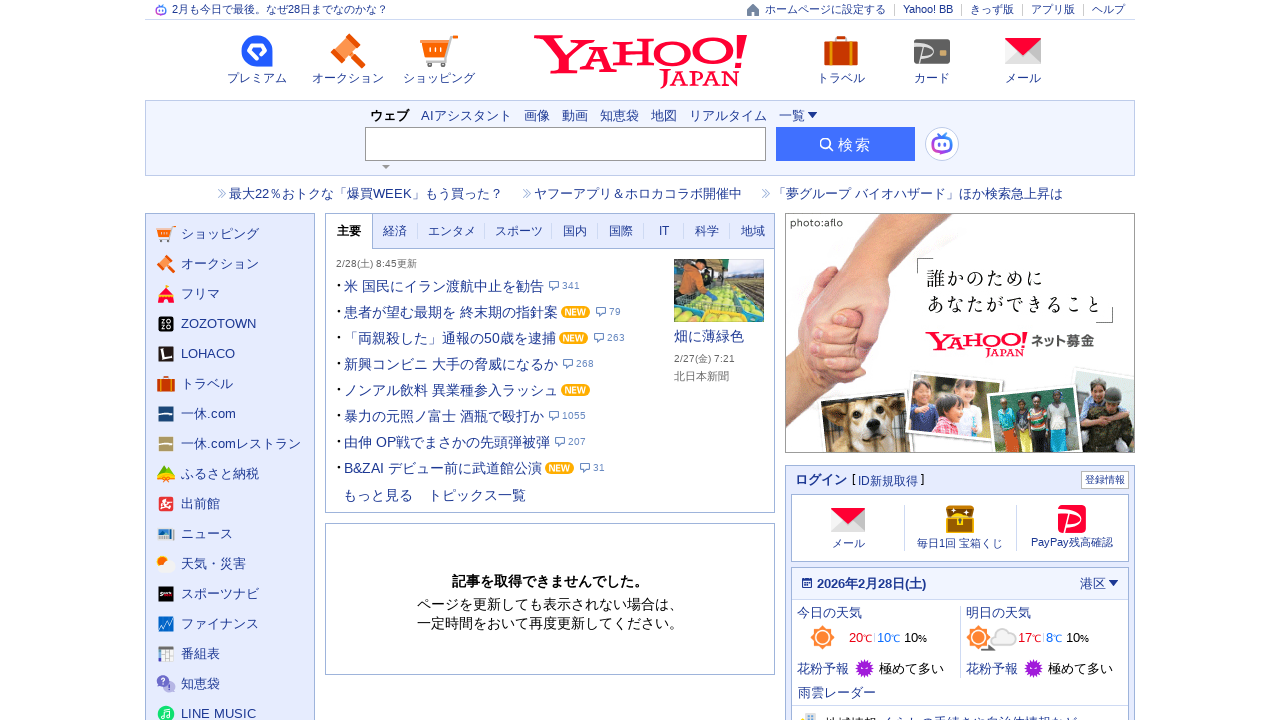